Tests dropdown selection by iterating through all options and clicking on the one with matching text "Option 1", then verifies the selection was successful.

Starting URL: https://the-internet.herokuapp.com/dropdown

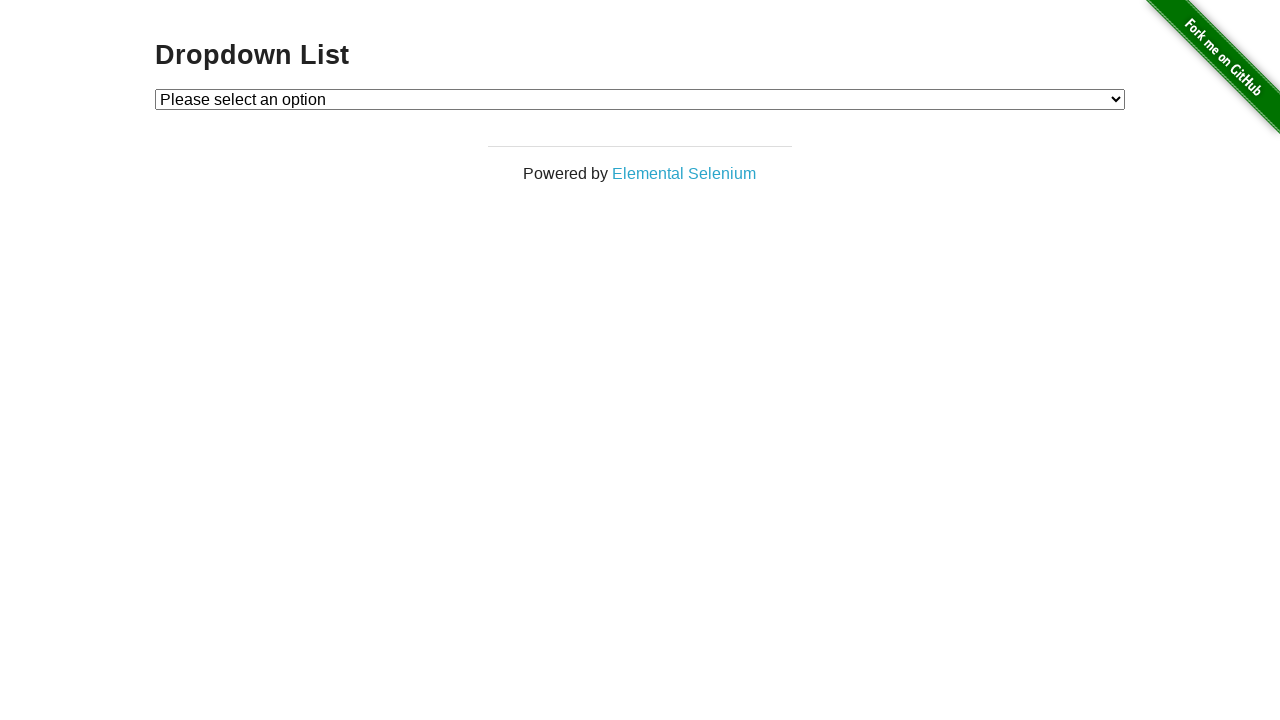

Waited for dropdown element to be available
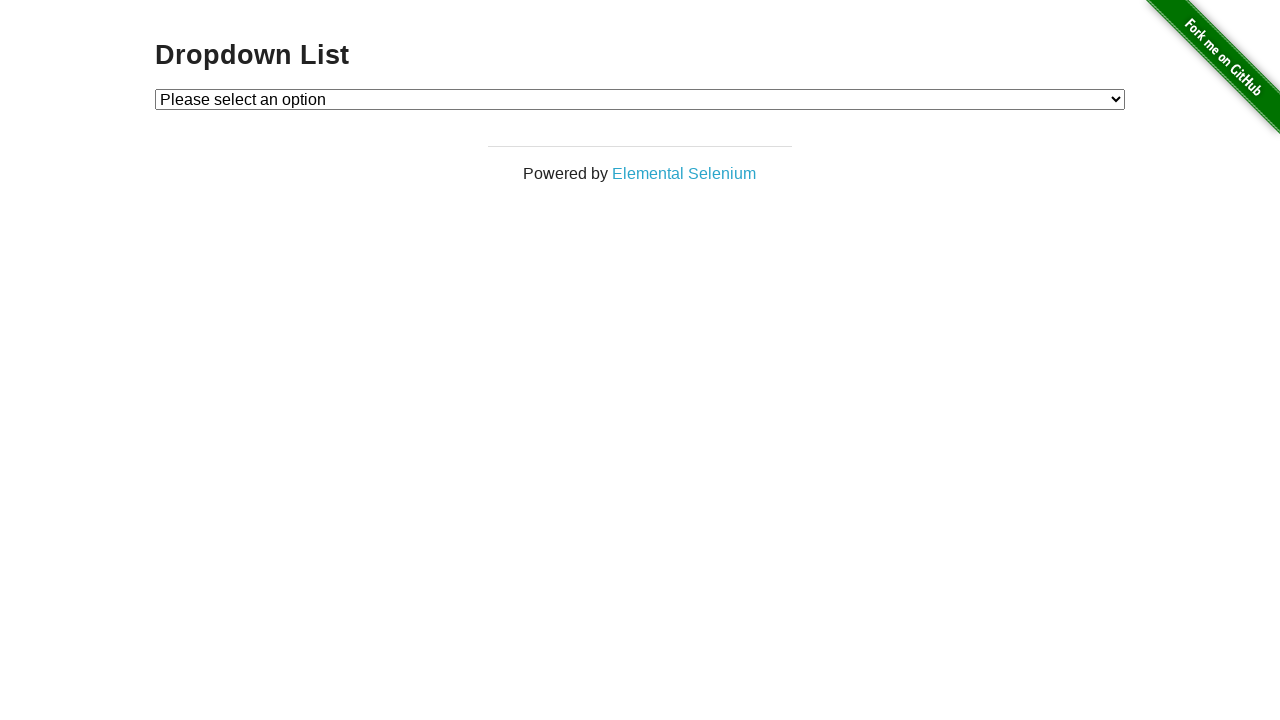

Selected 'Option 1' from dropdown on #dropdown
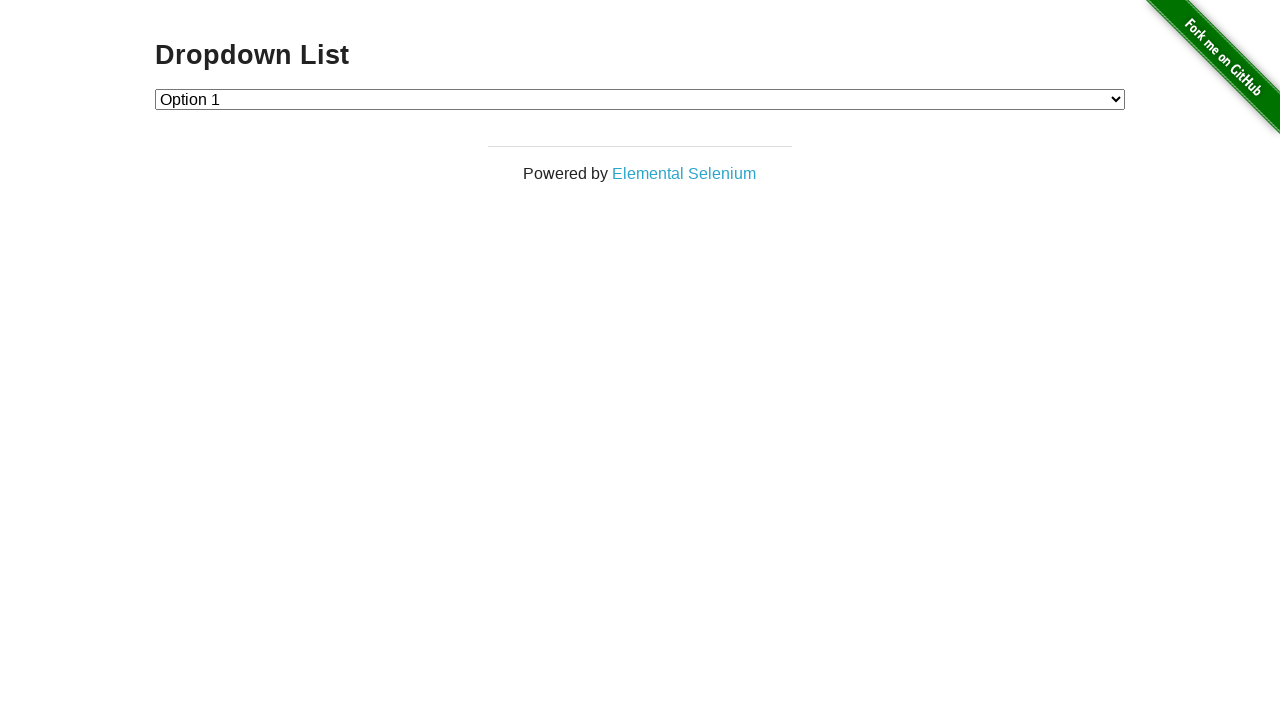

Retrieved selected dropdown value
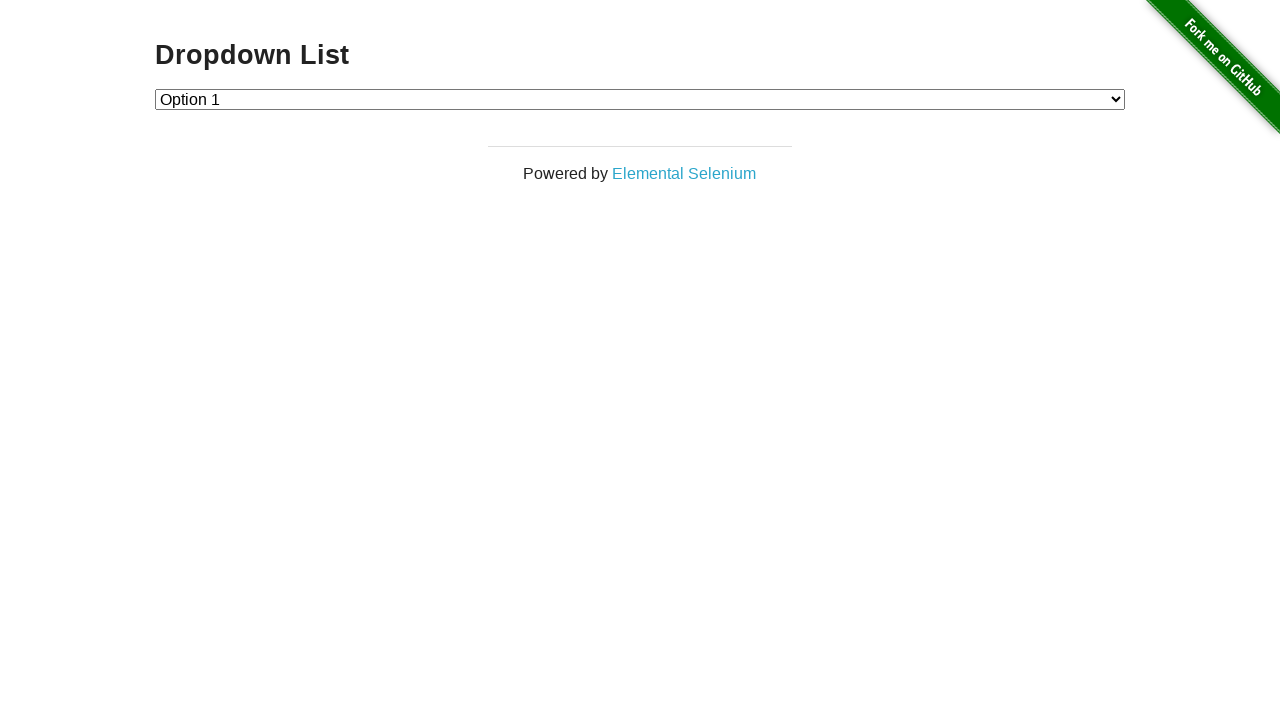

Verified that selected value is '1' (Option 1)
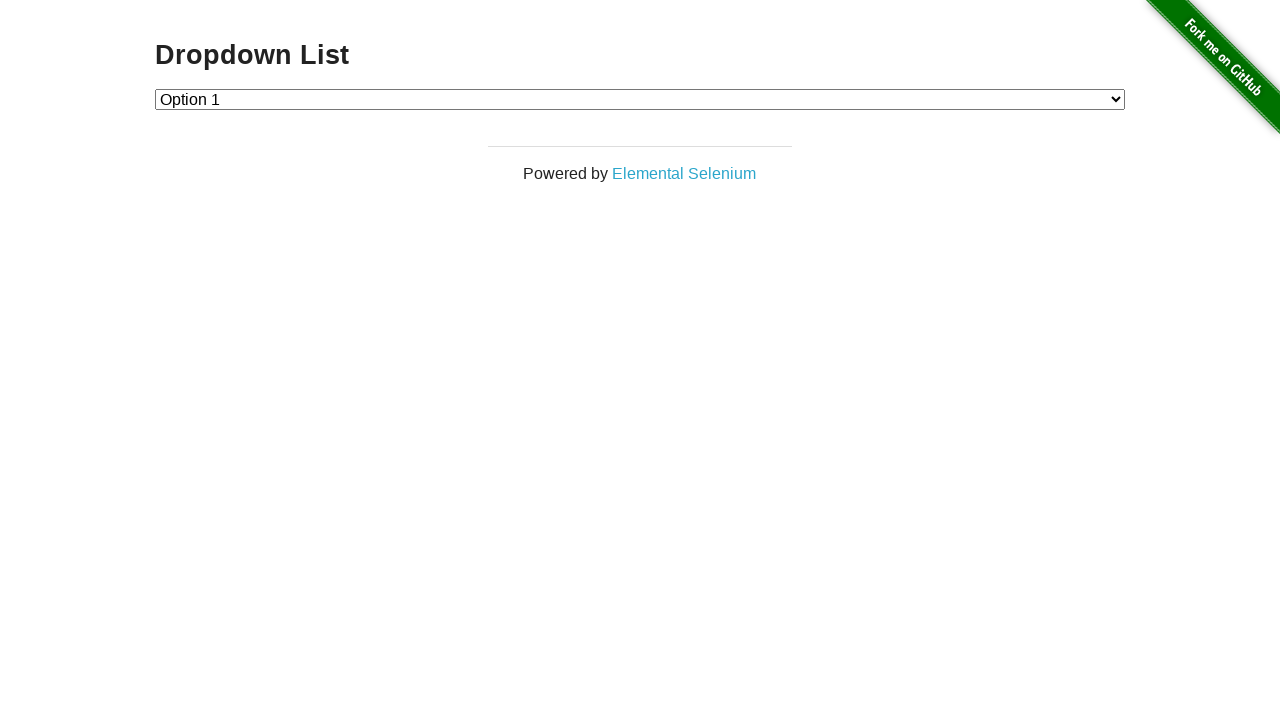

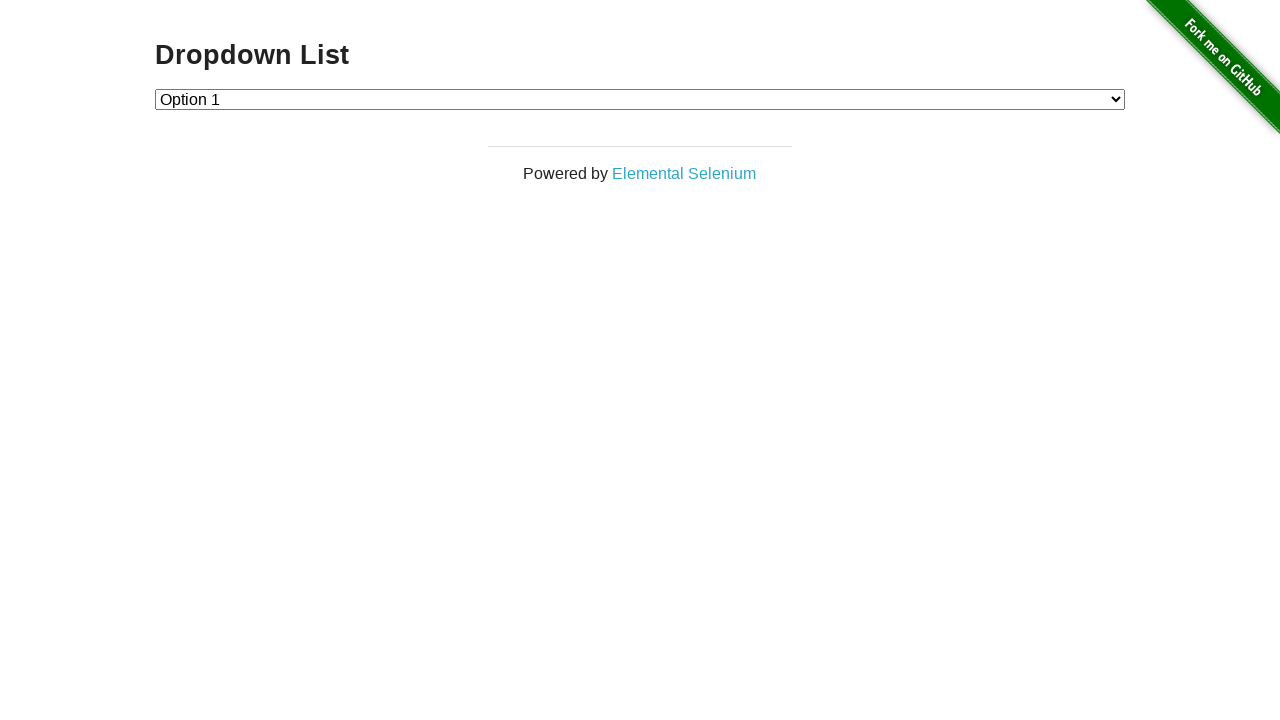